Adds a product to cart, then removes it and verifies the cart is empty

Starting URL: https://automationexercise.com/

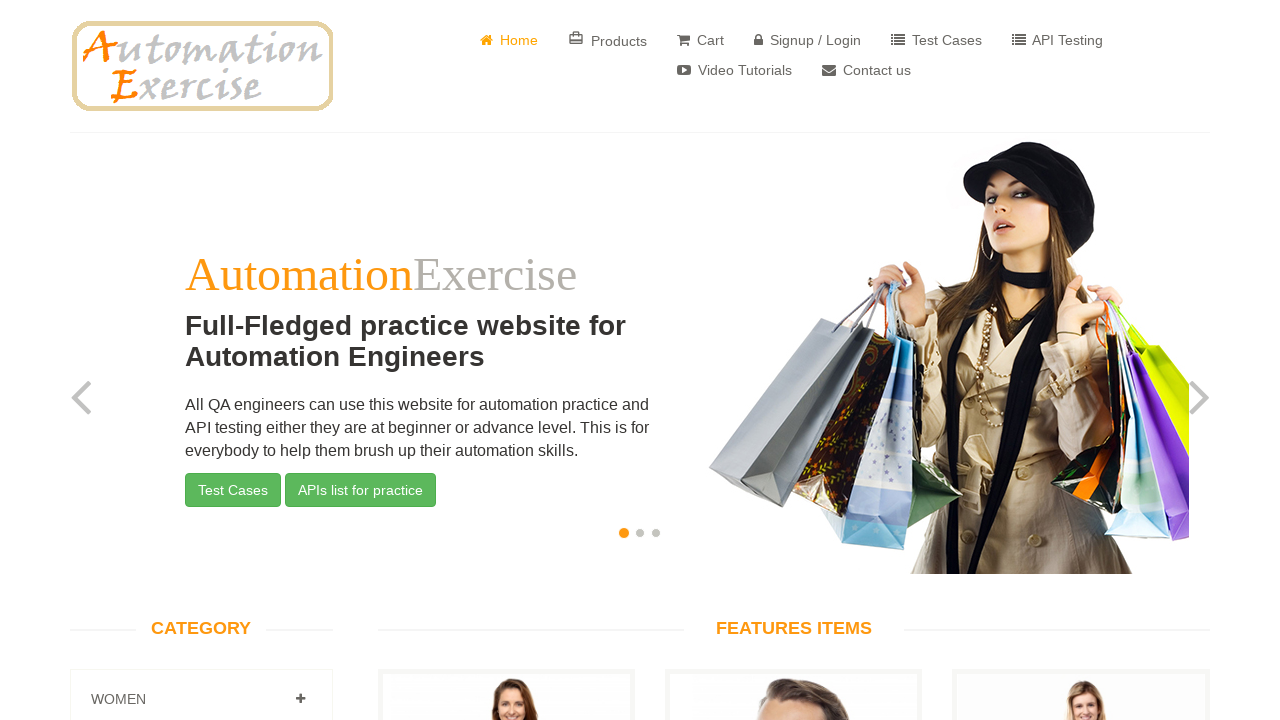

Clicked 'View Product' on first product at (506, 361) on div:has(div.single-products) >> internal:text="View Product"i >> nth=0
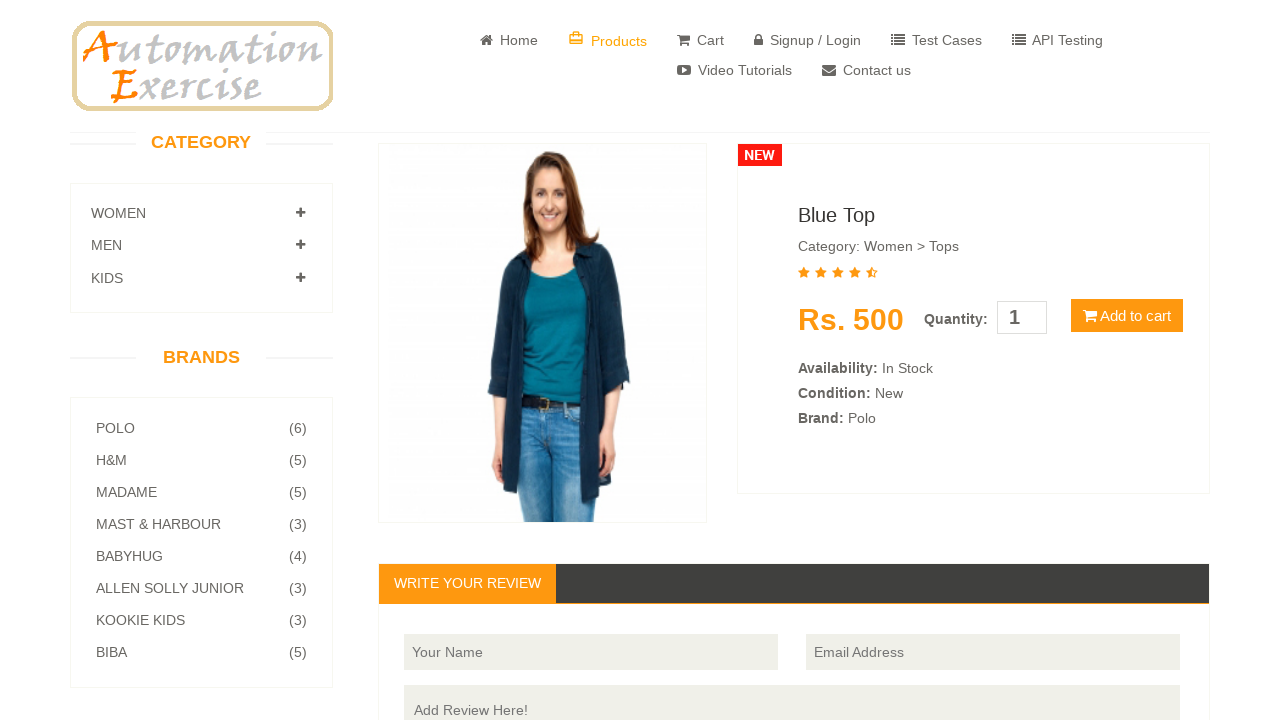

Changed product quantity to 4 on input[type='number']
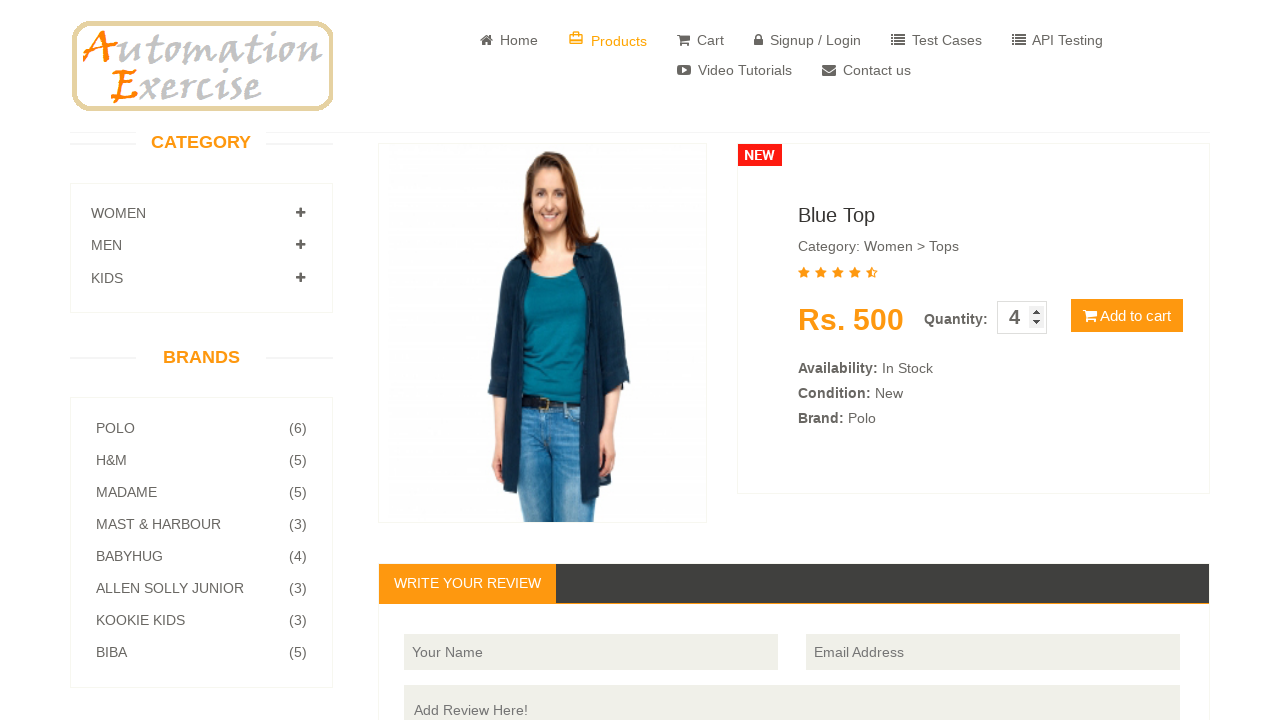

Clicked 'Add to cart' button at (1127, 316) on button:has-text('Add to cart')
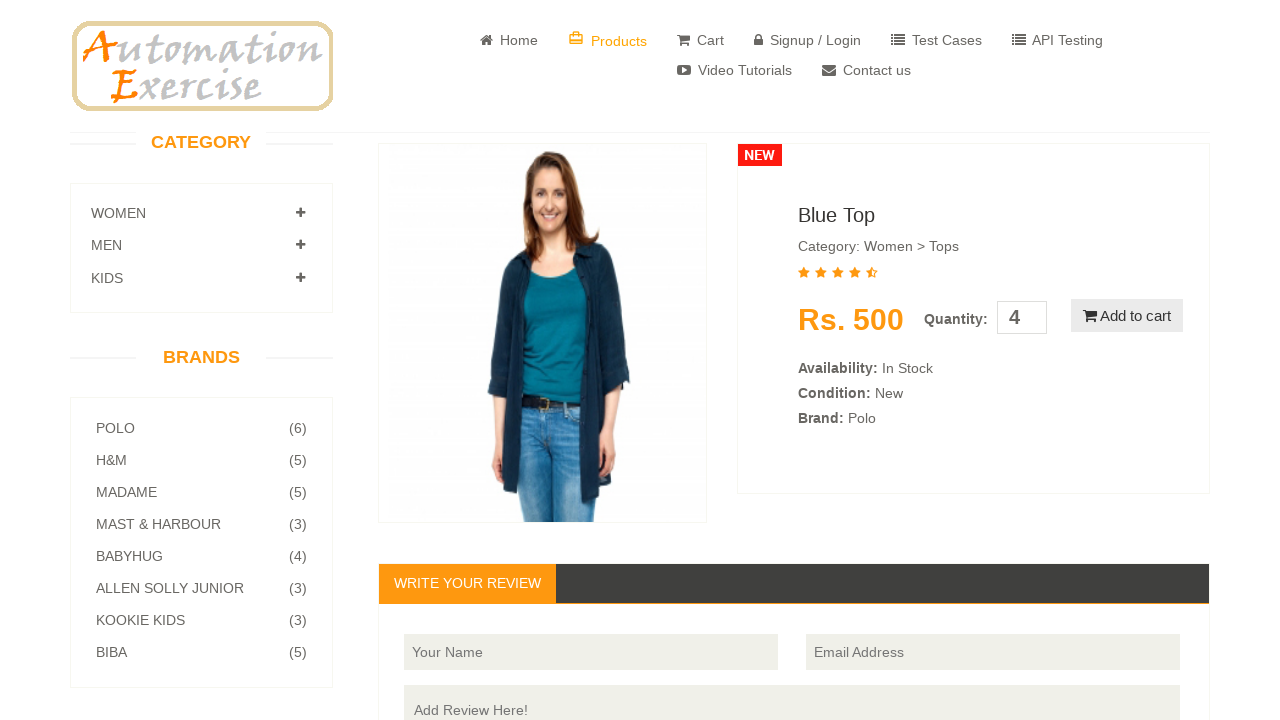

Clicked 'View Cart' link at (640, 242) on a:has-text('View Cart')
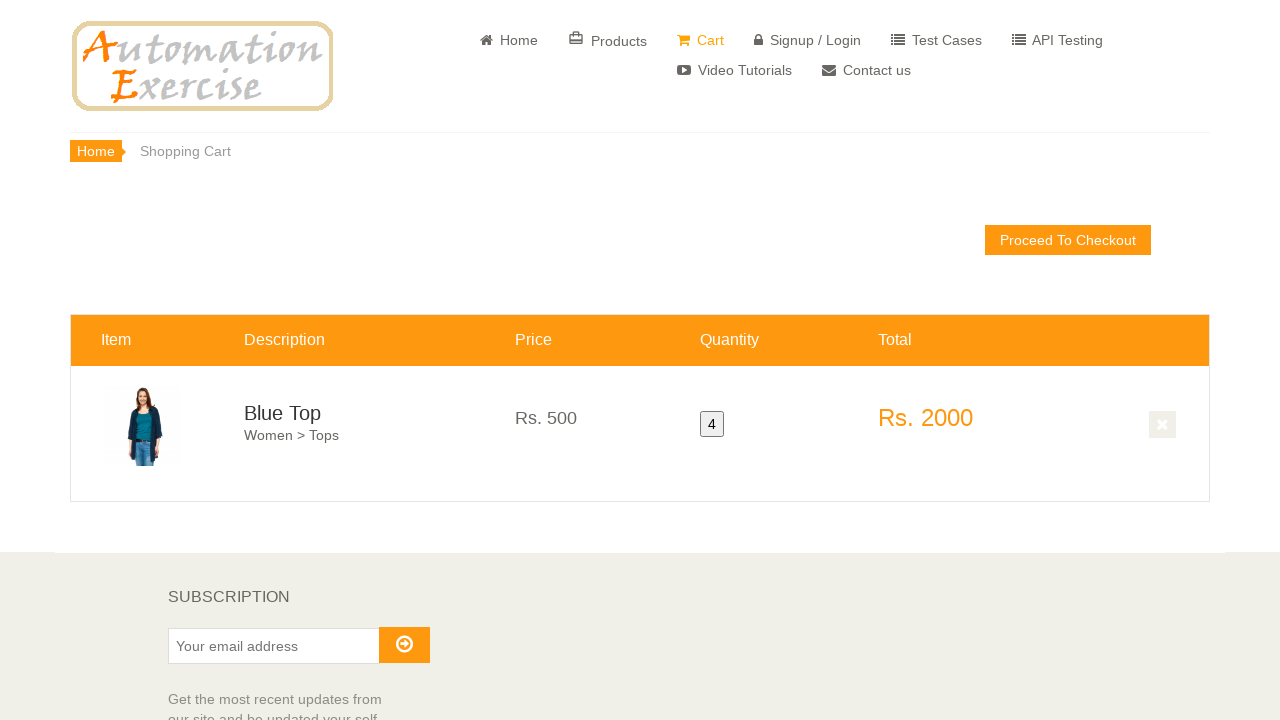

Cart page loaded with product table displayed
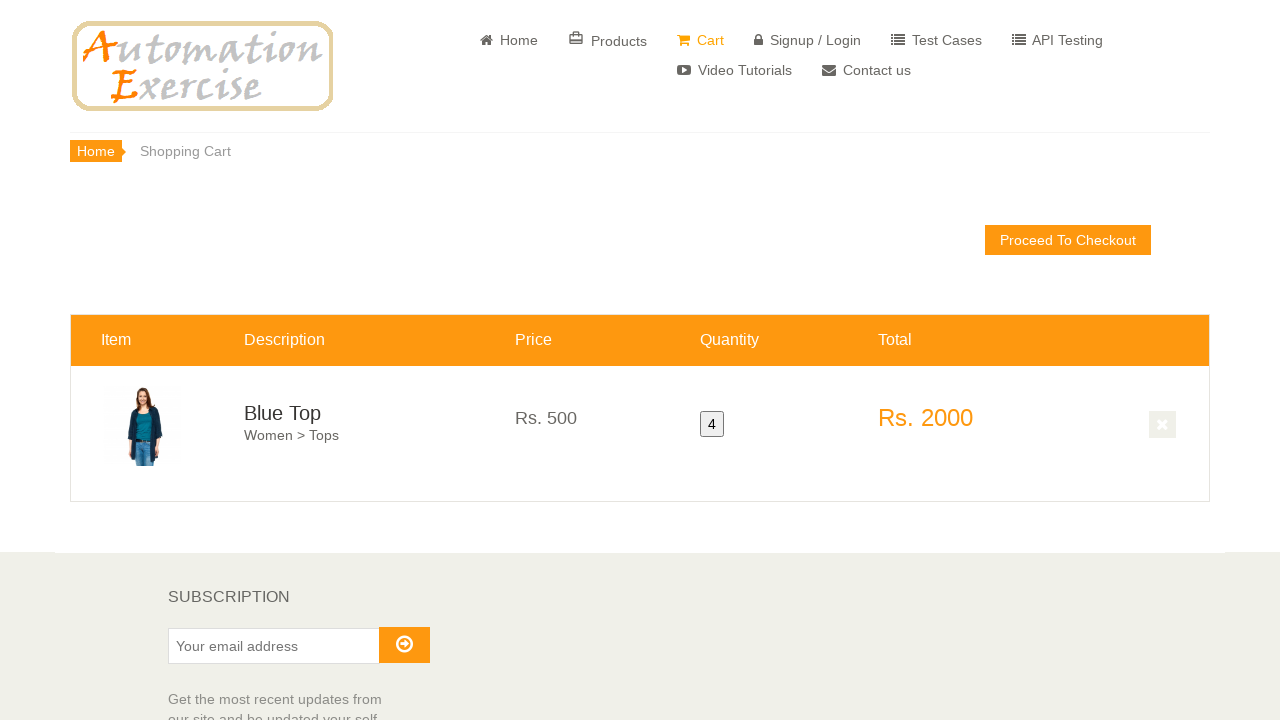

Clicked delete button to remove product from cart at (1163, 425) on [data-product-id='1'].cart_quantity_delete
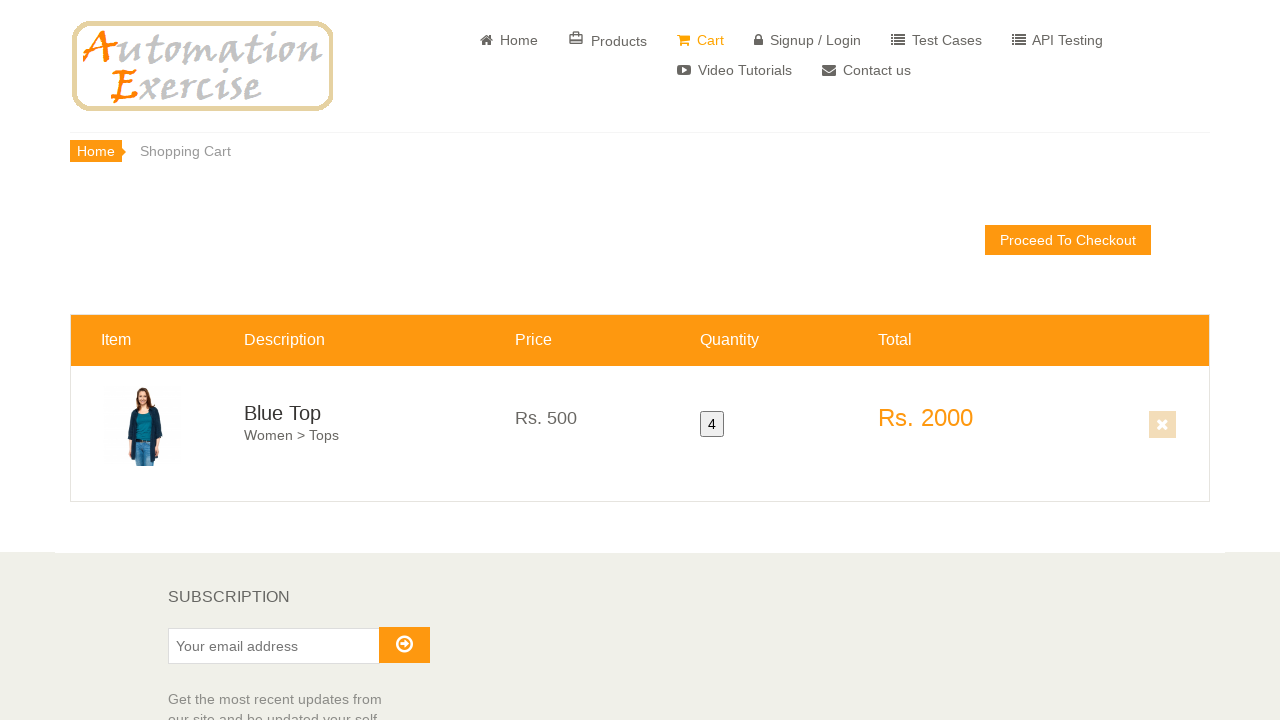

Verified cart is empty with 'Cart is empty!' message displayed
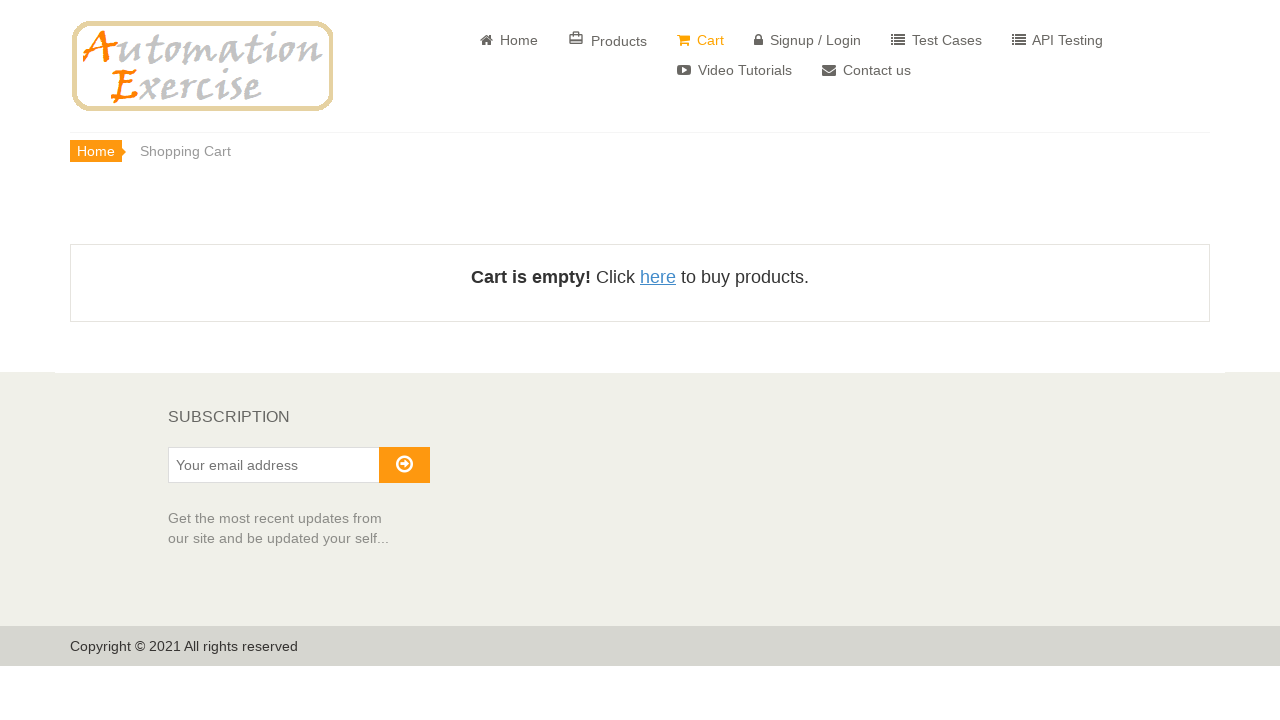

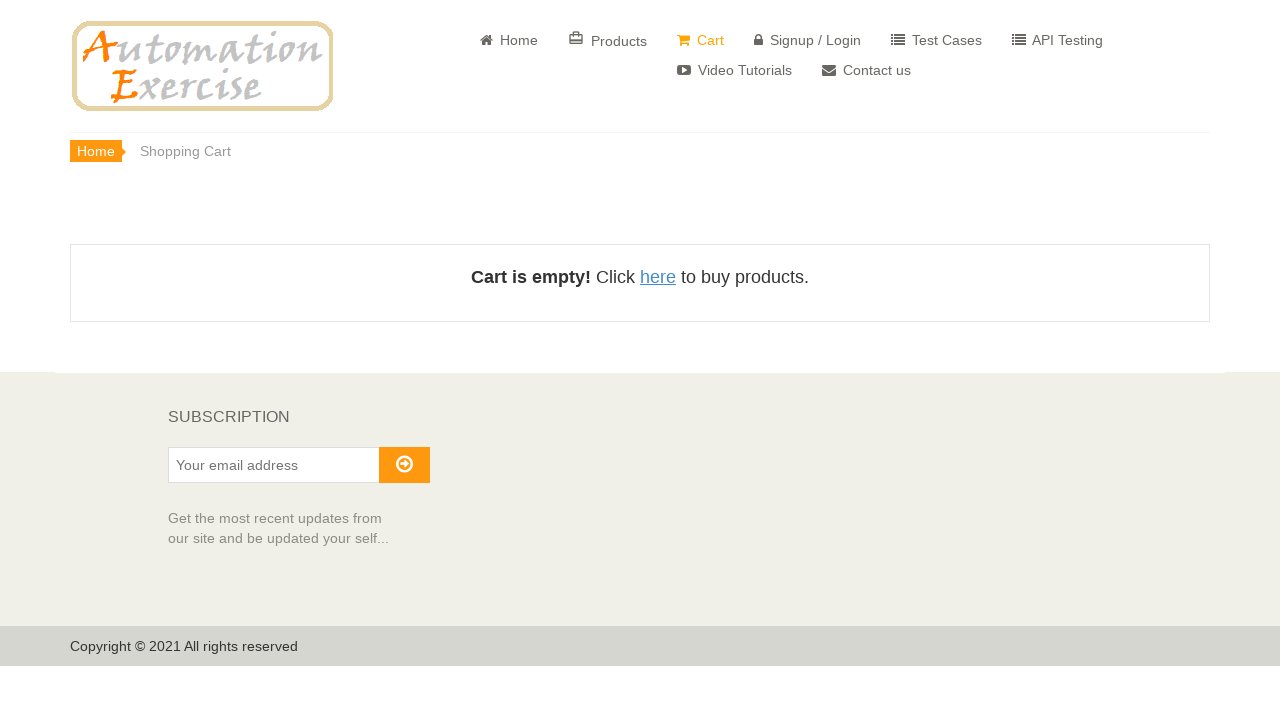